Tests drag and drop functionality using low-level mouse actions by clicking and holding column A, moving to column B, and releasing

Starting URL: https://the-internet.herokuapp.com/drag_and_drop

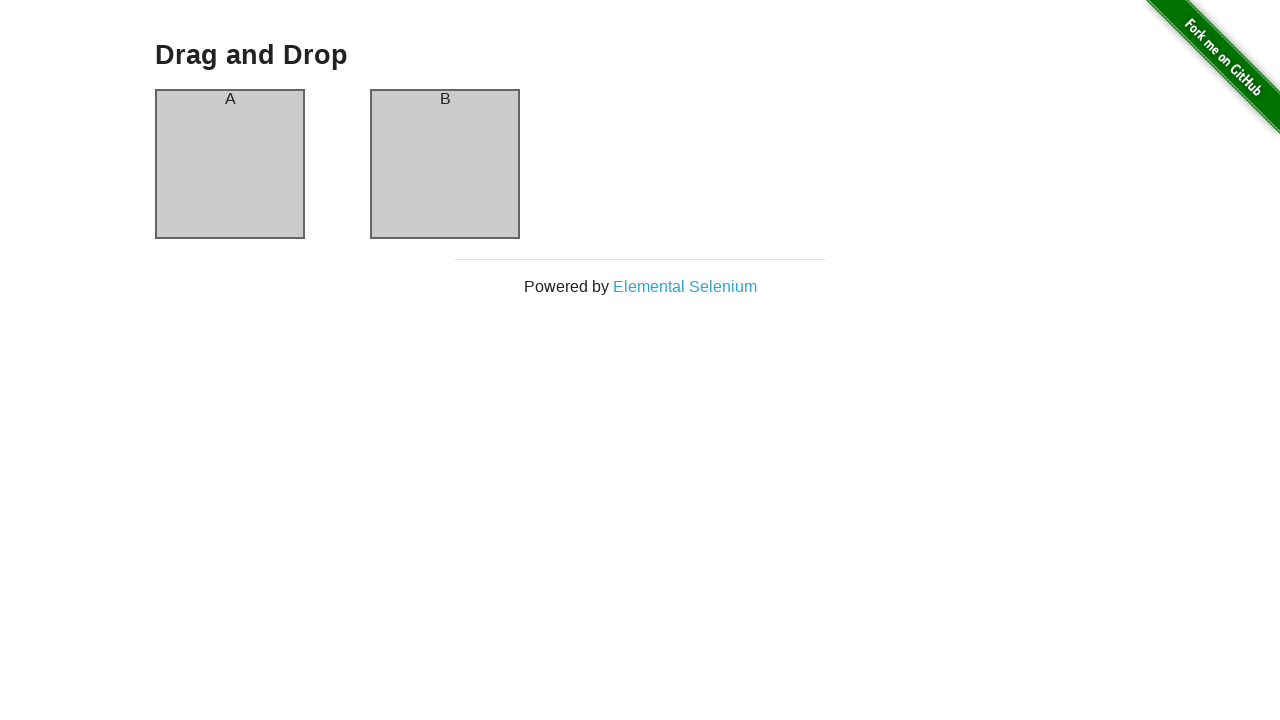

Located column A element
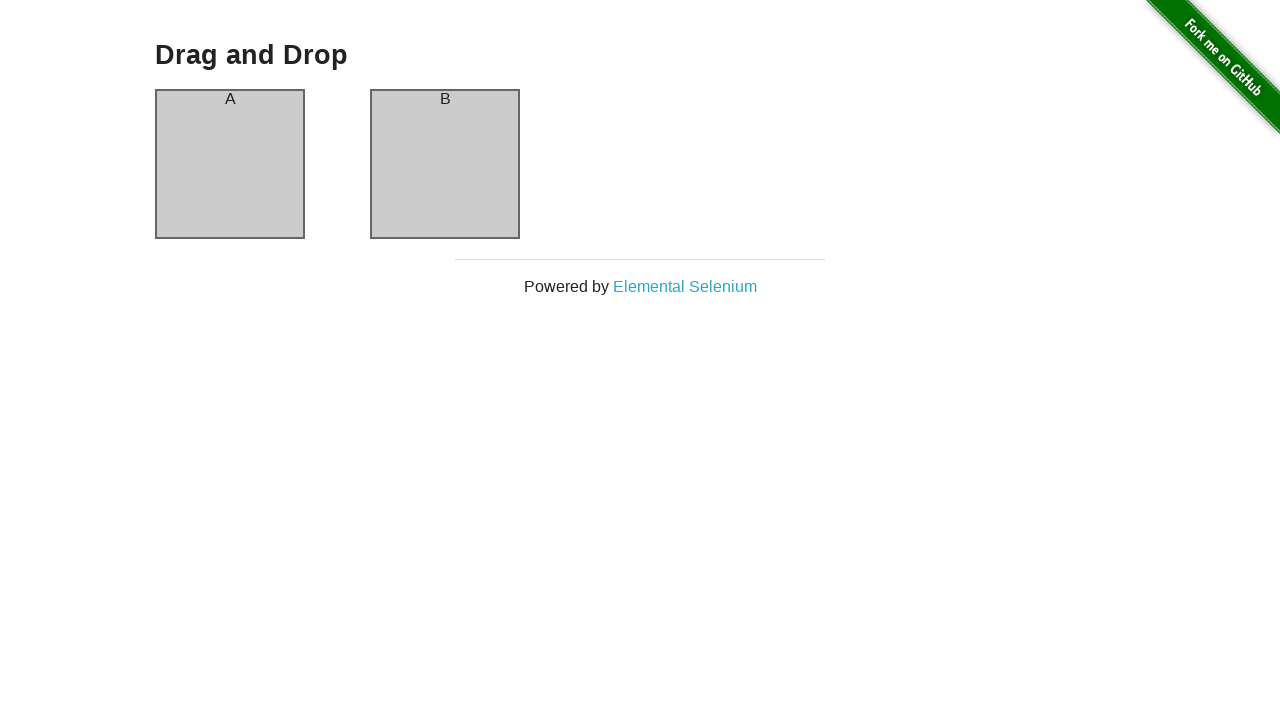

Located column B element
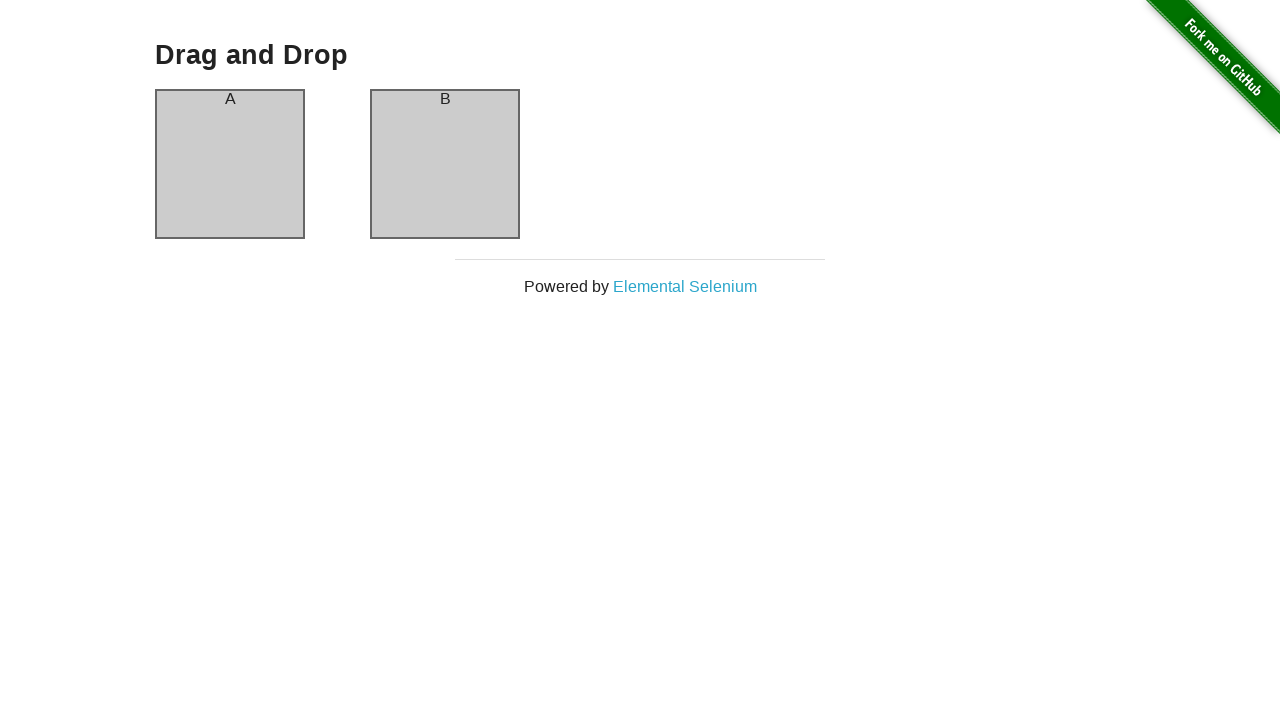

Dragged column A to column B position at (445, 164)
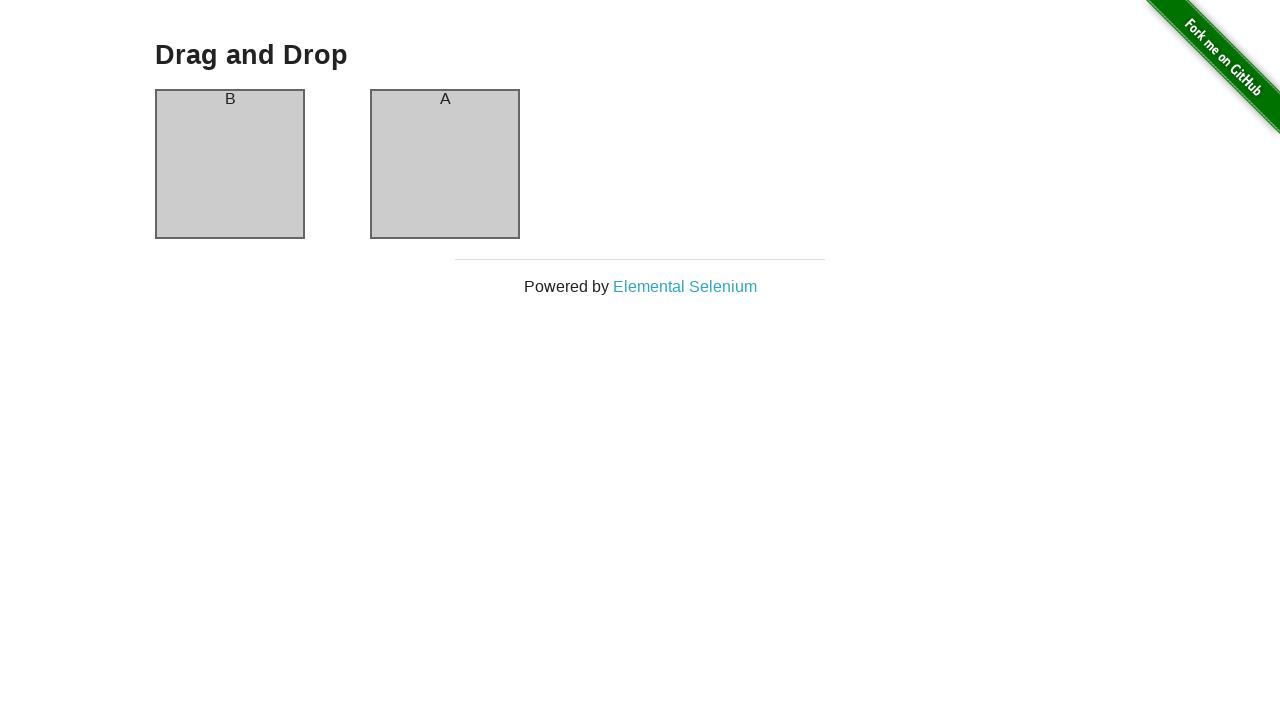

Verified that column A now contains 'B' after drag and drop
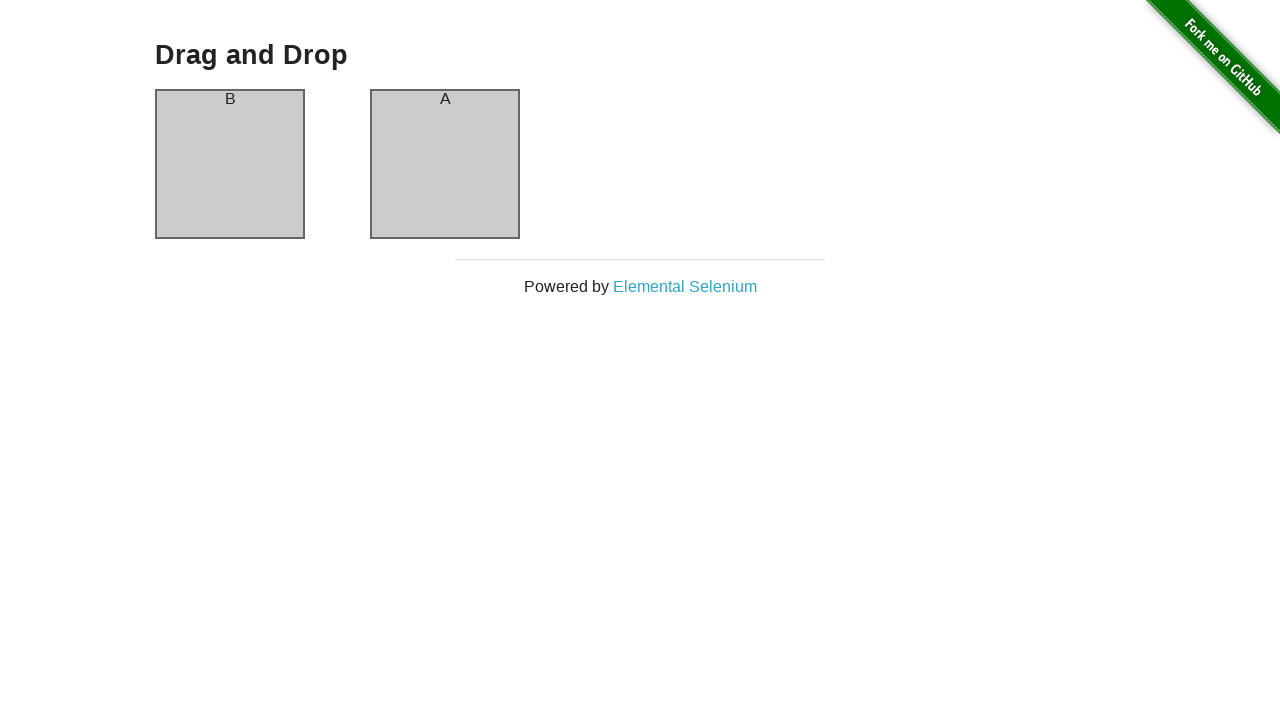

Verified that column B now contains 'A' after drag and drop
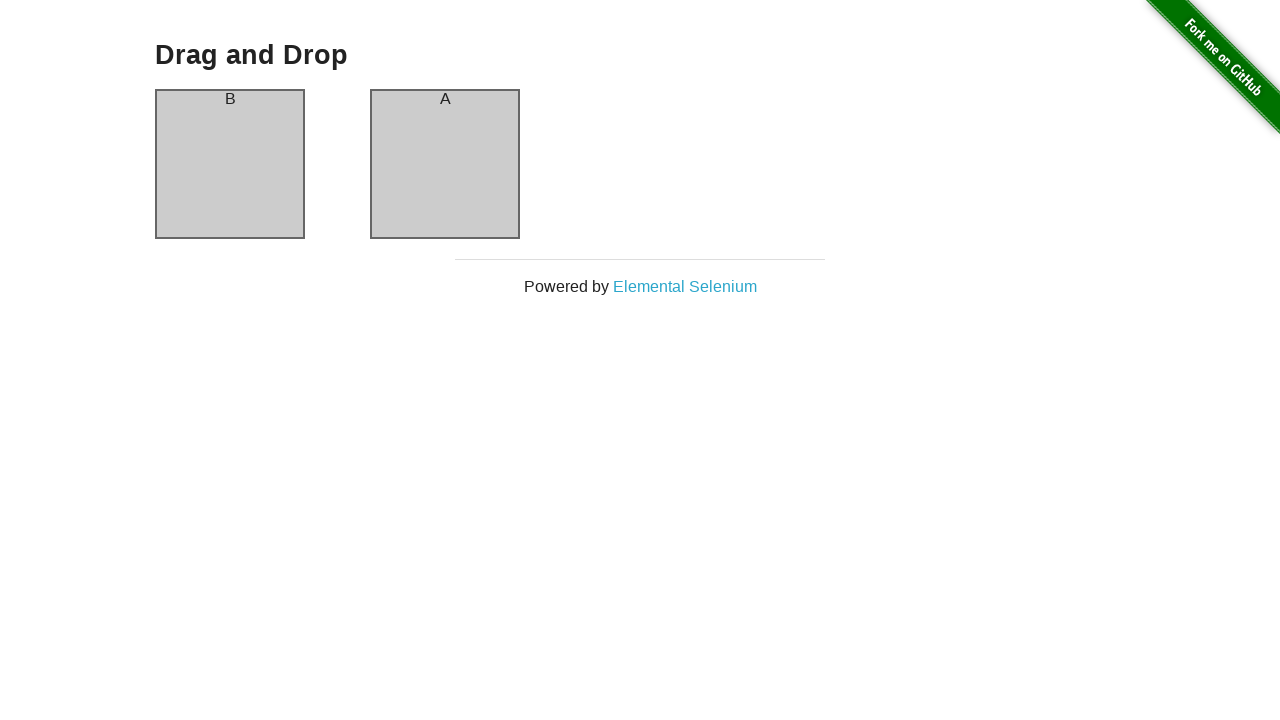

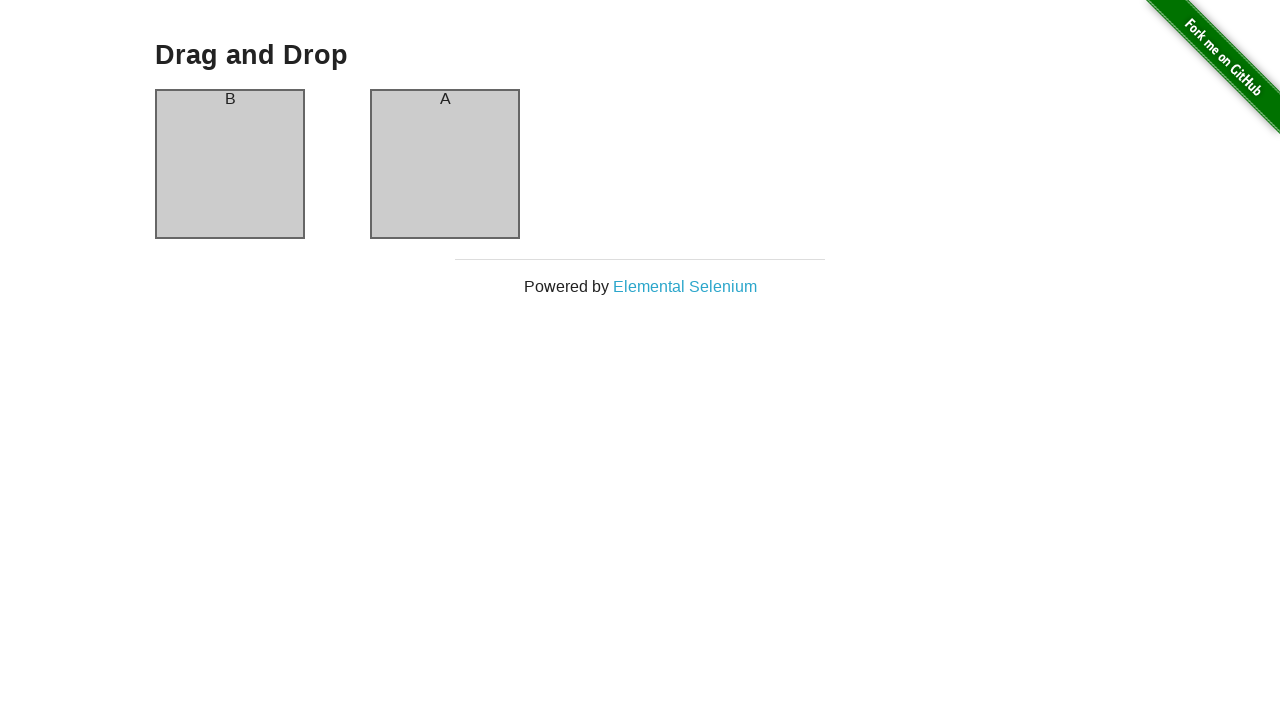